Tests hover functionality by moving the mouse over three images and verifying that corresponding user names become visible on hover.

Starting URL: https://practice.cydeo.com/hovers

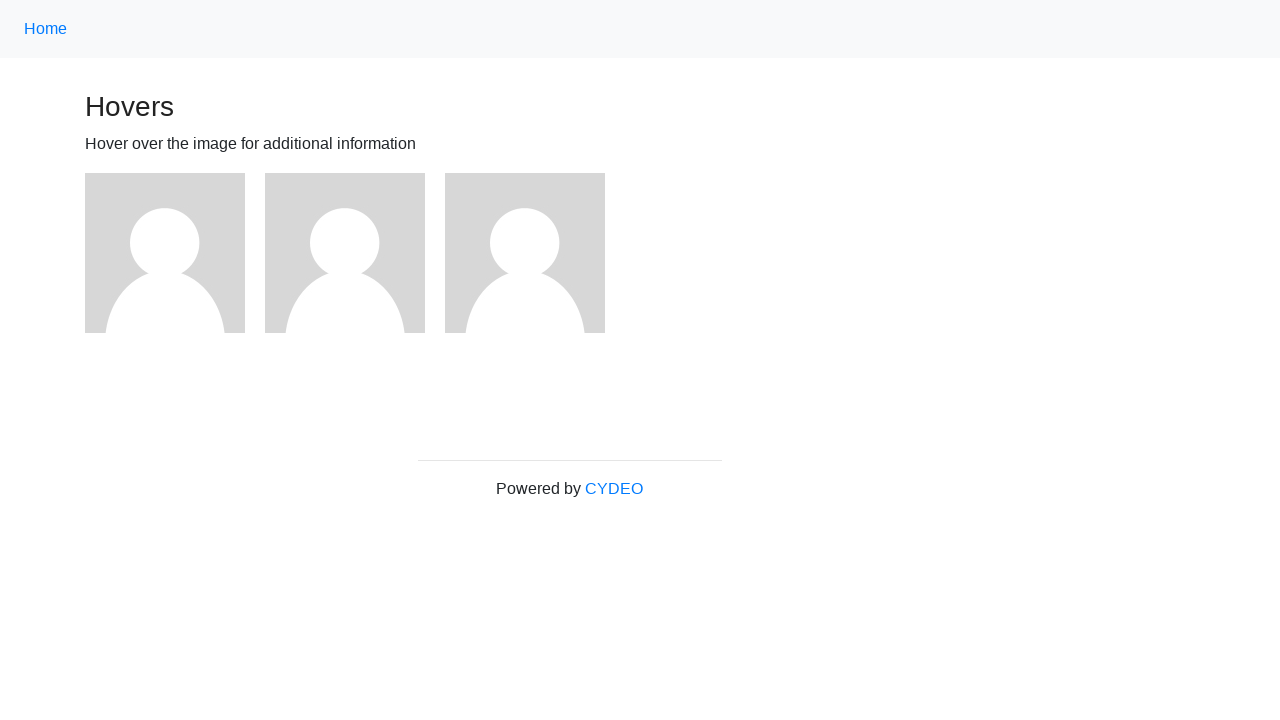

Hovered over first image at (165, 253) on (//img)[1]
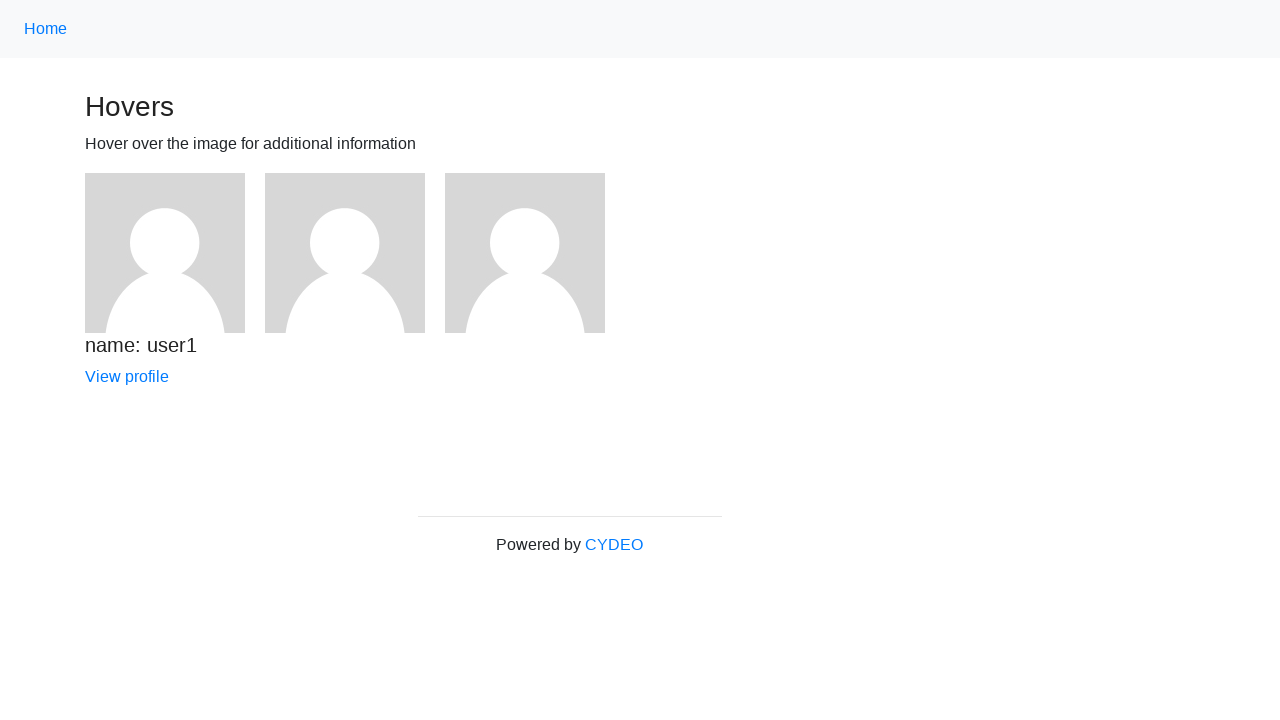

User1 name became visible on hover
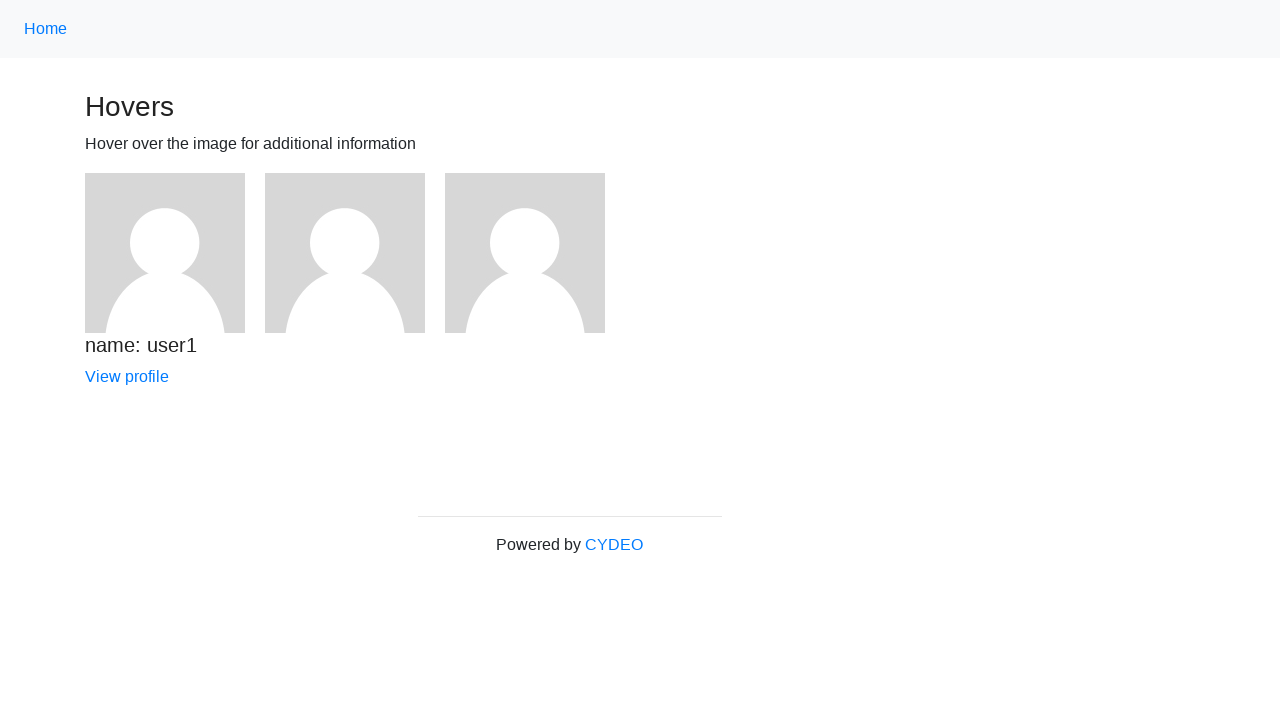

Hovered over second image at (345, 253) on (//img)[2]
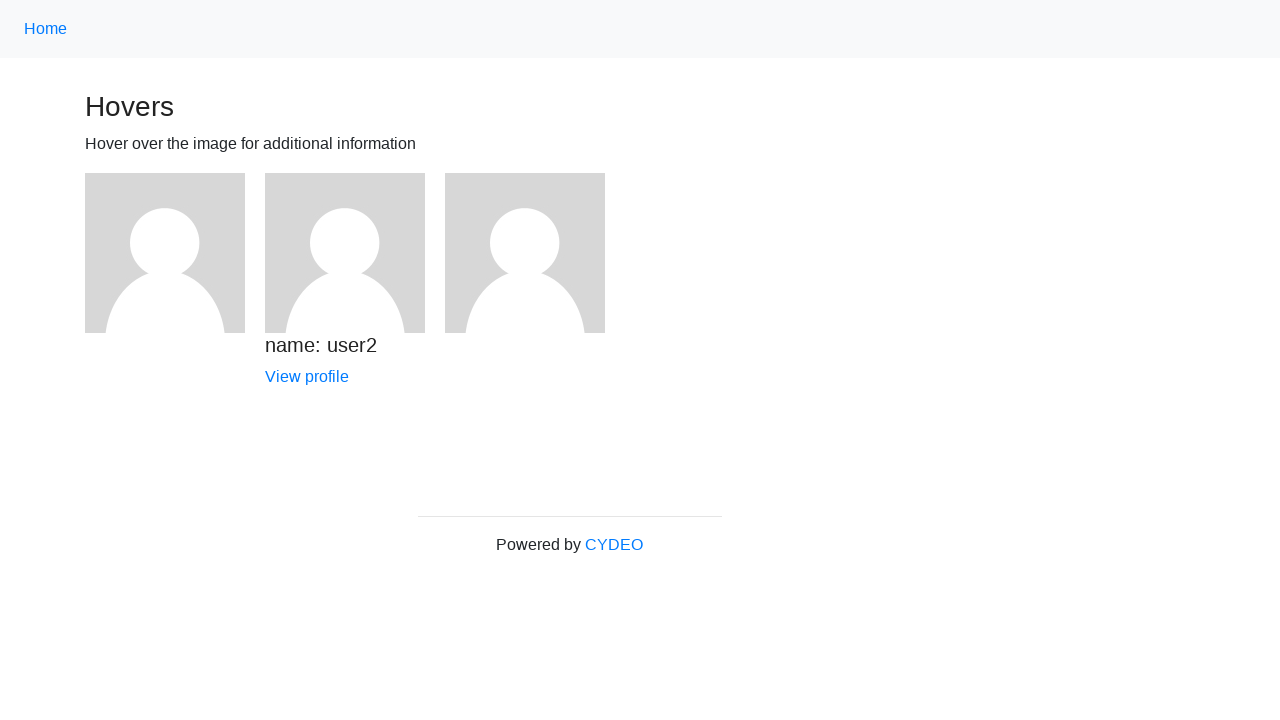

User2 name became visible on hover
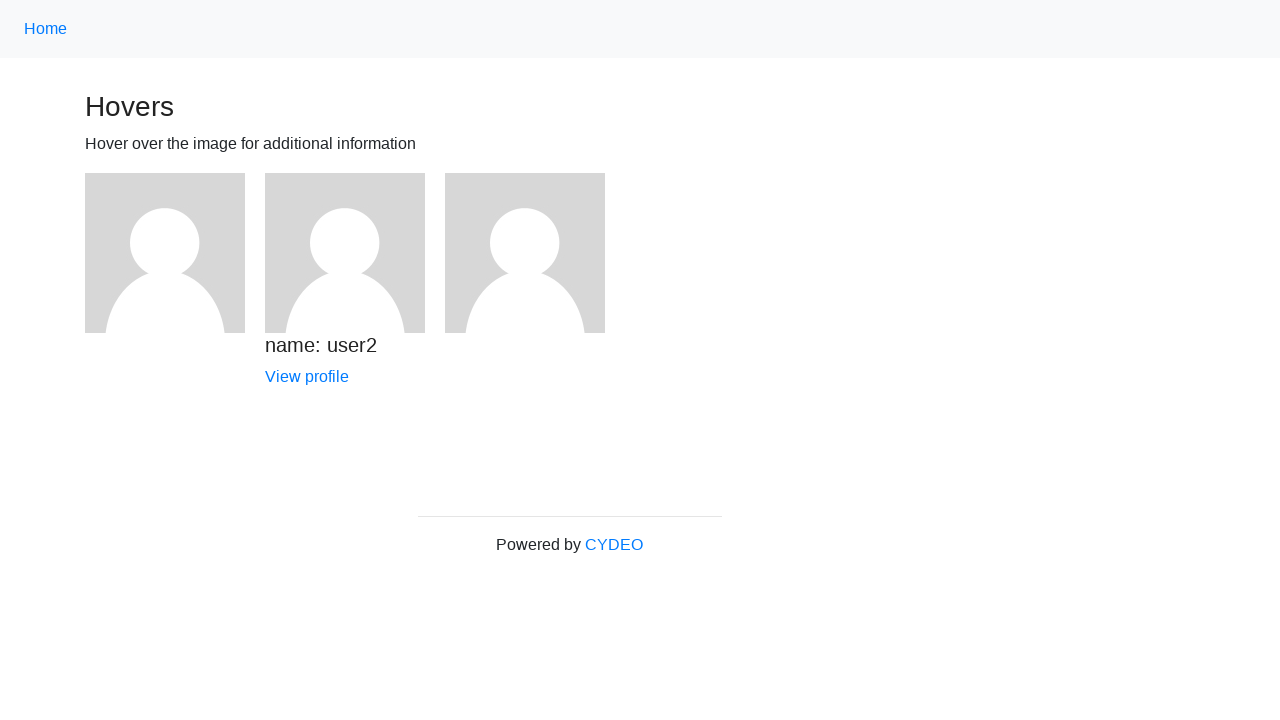

Hovered over third image at (525, 253) on (//img)[3]
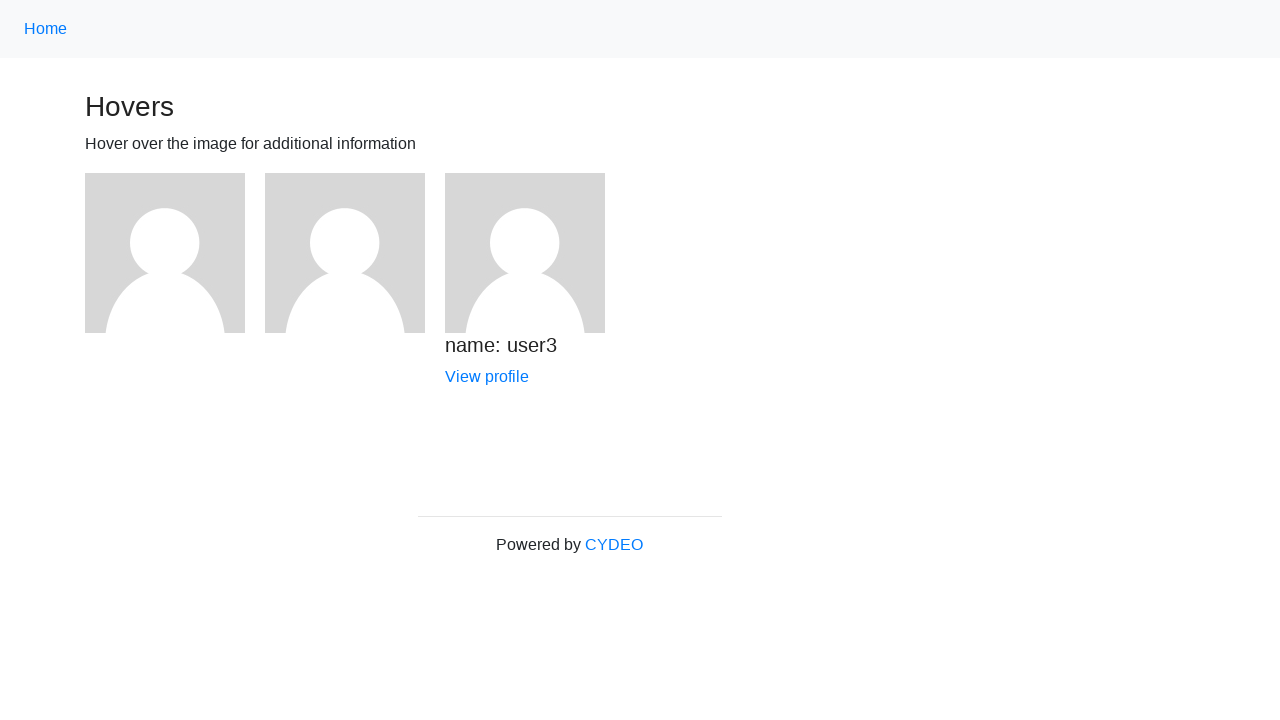

User3 name became visible on hover
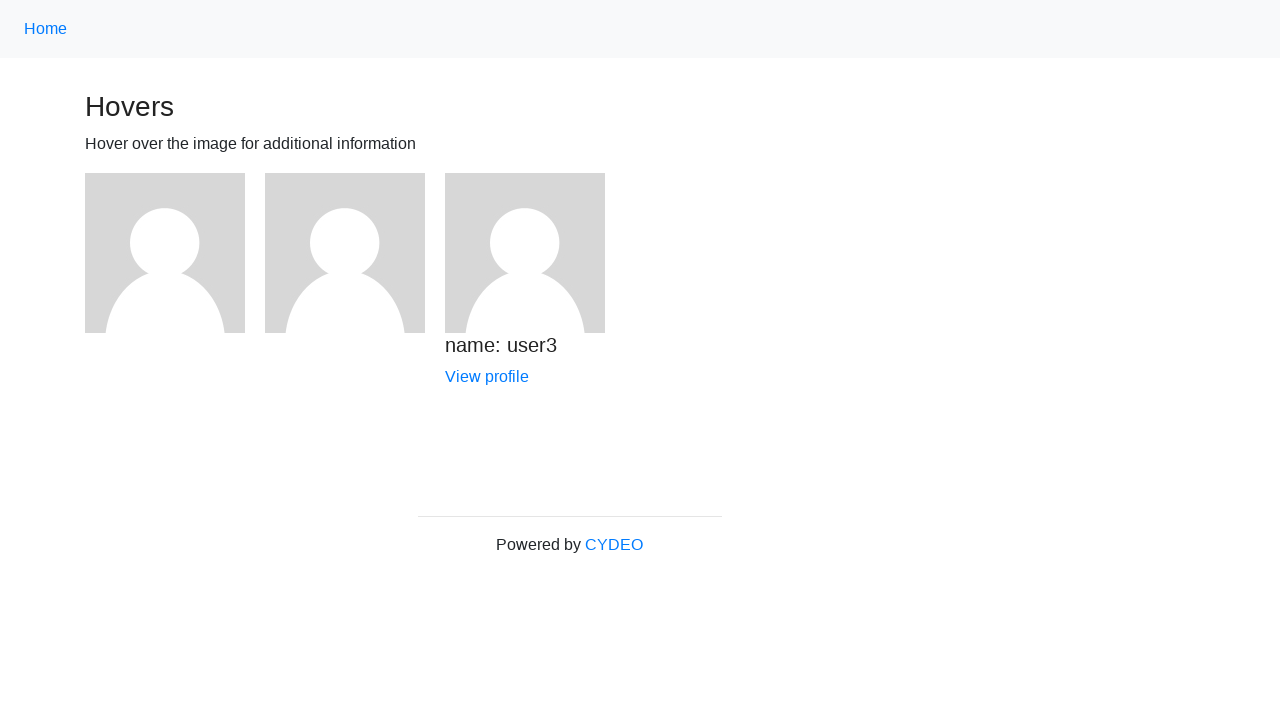

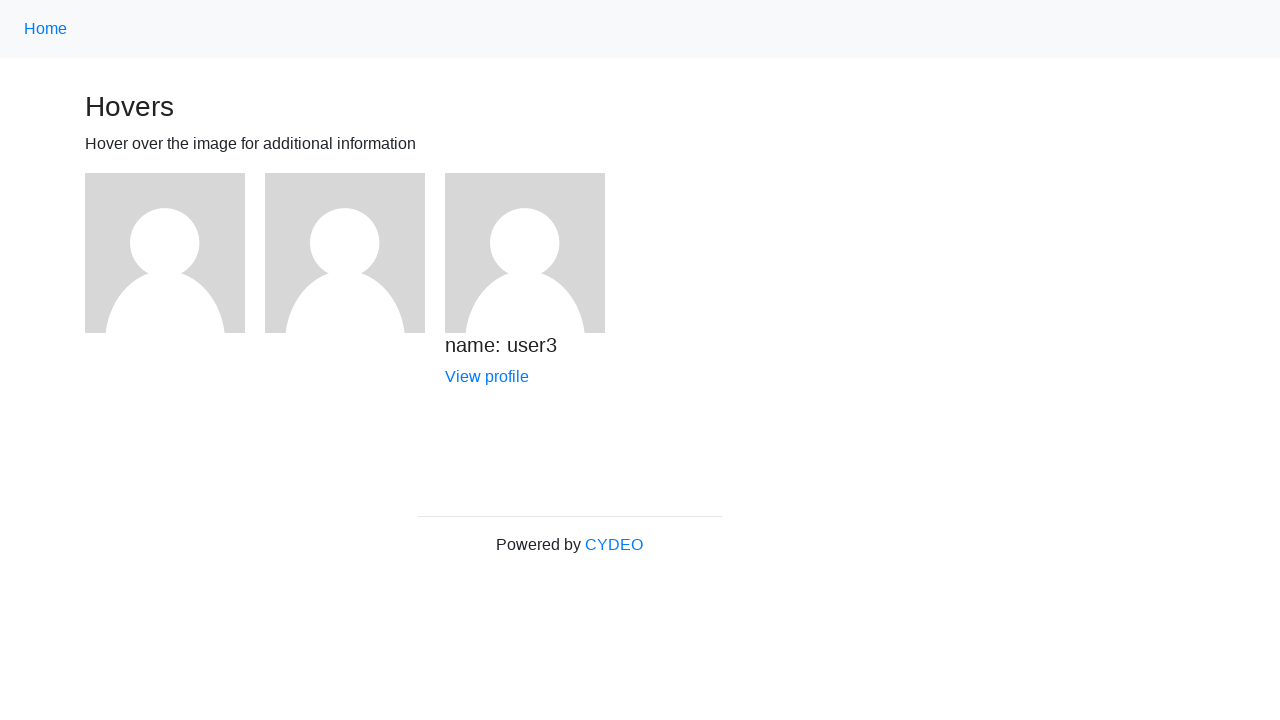